Tests browser navigation functionality by visiting the Dassault Aviation homepage, navigating to the group page, and then refreshing the page.

Starting URL: https://www.dassault-aviation.com/en/

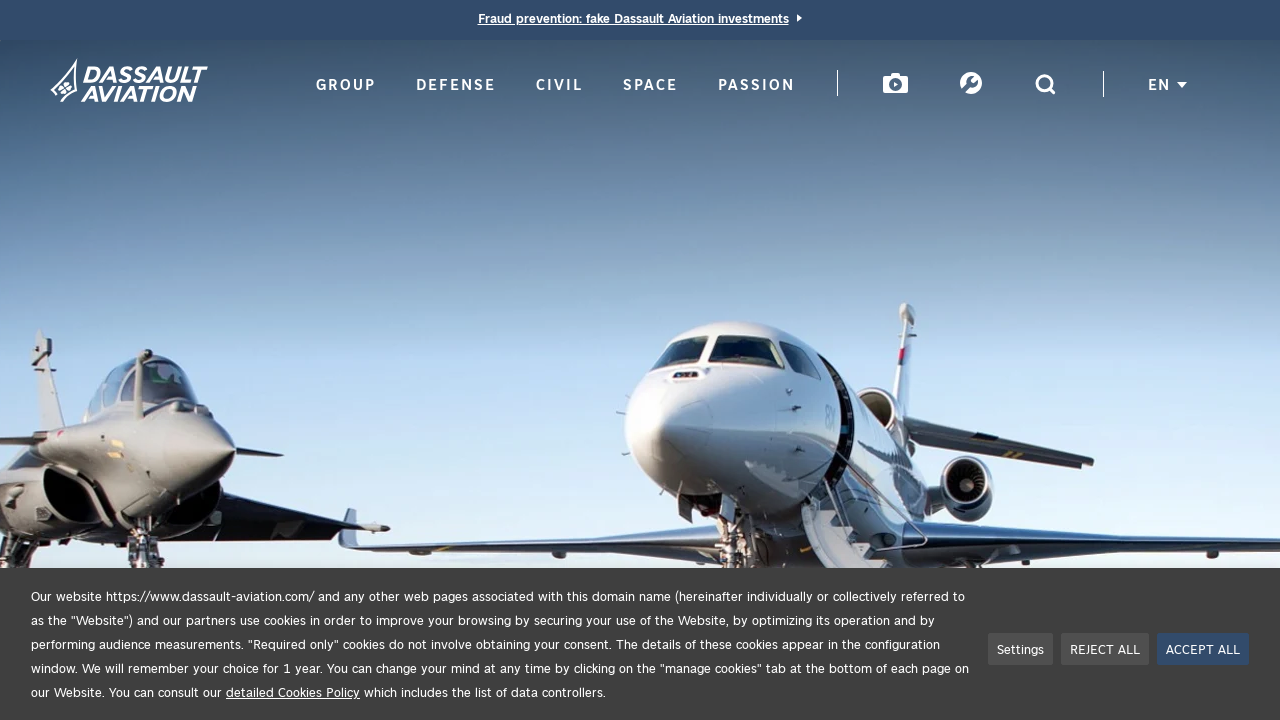

Navigated to Dassault Aviation group page
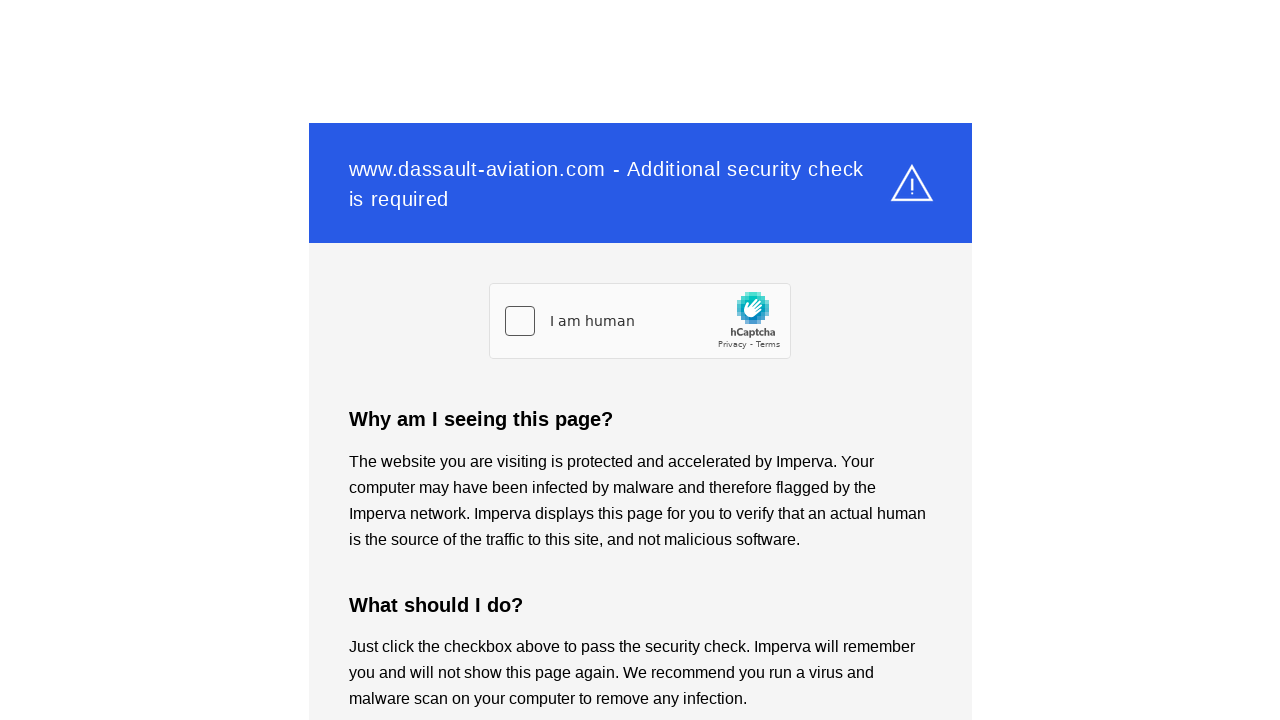

Refreshed the group page
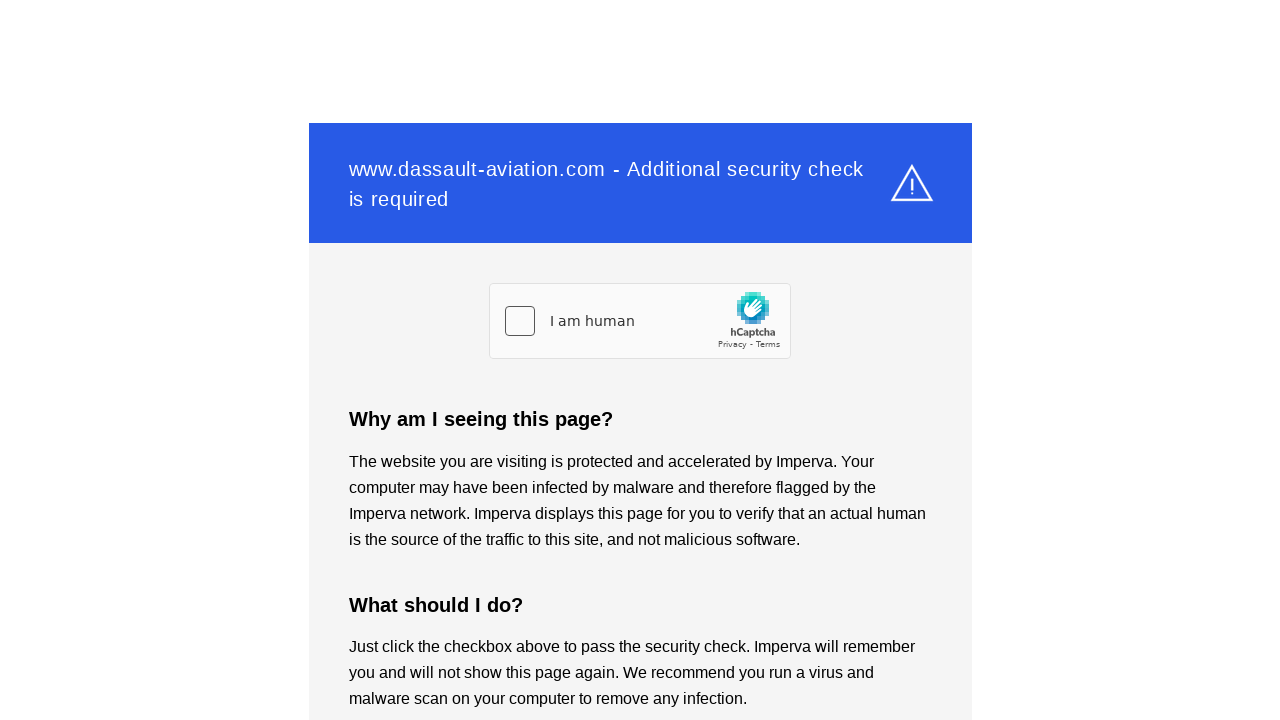

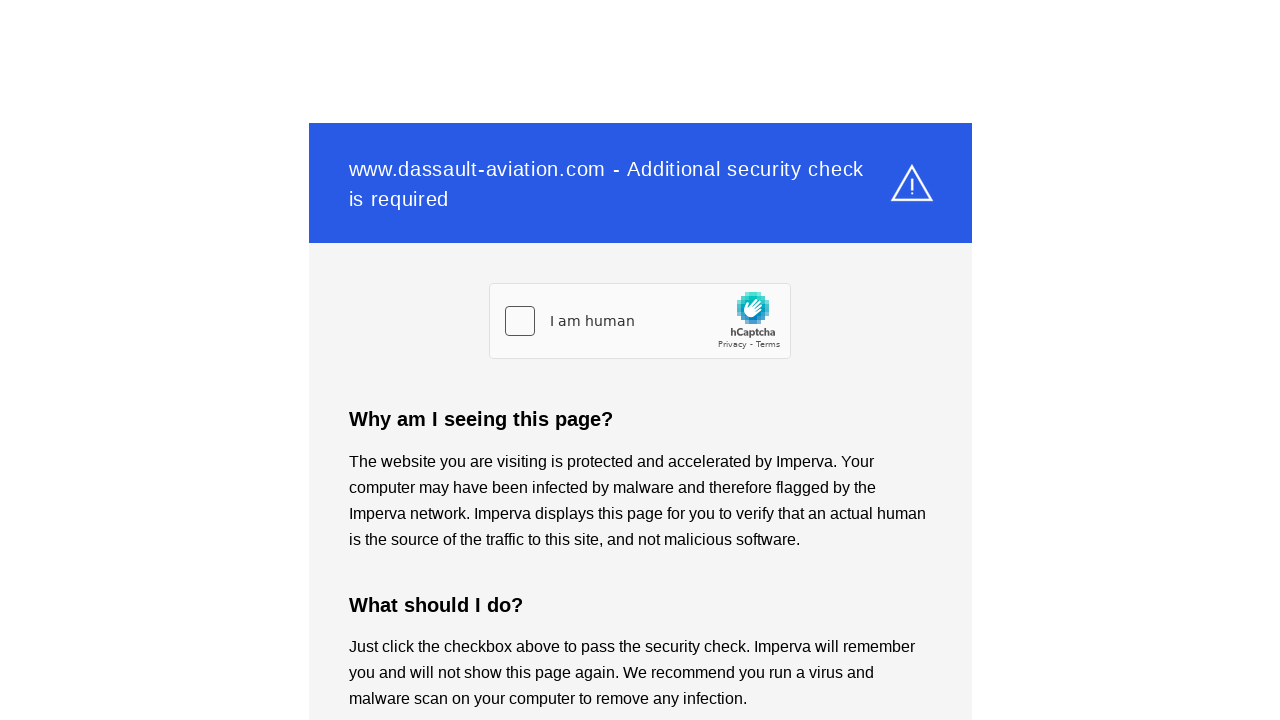